Tests clicking the footer Checkout link and verifying the checkout form page is displayed

Starting URL: https://webshop-agil-testautomatiserare.netlify.app/

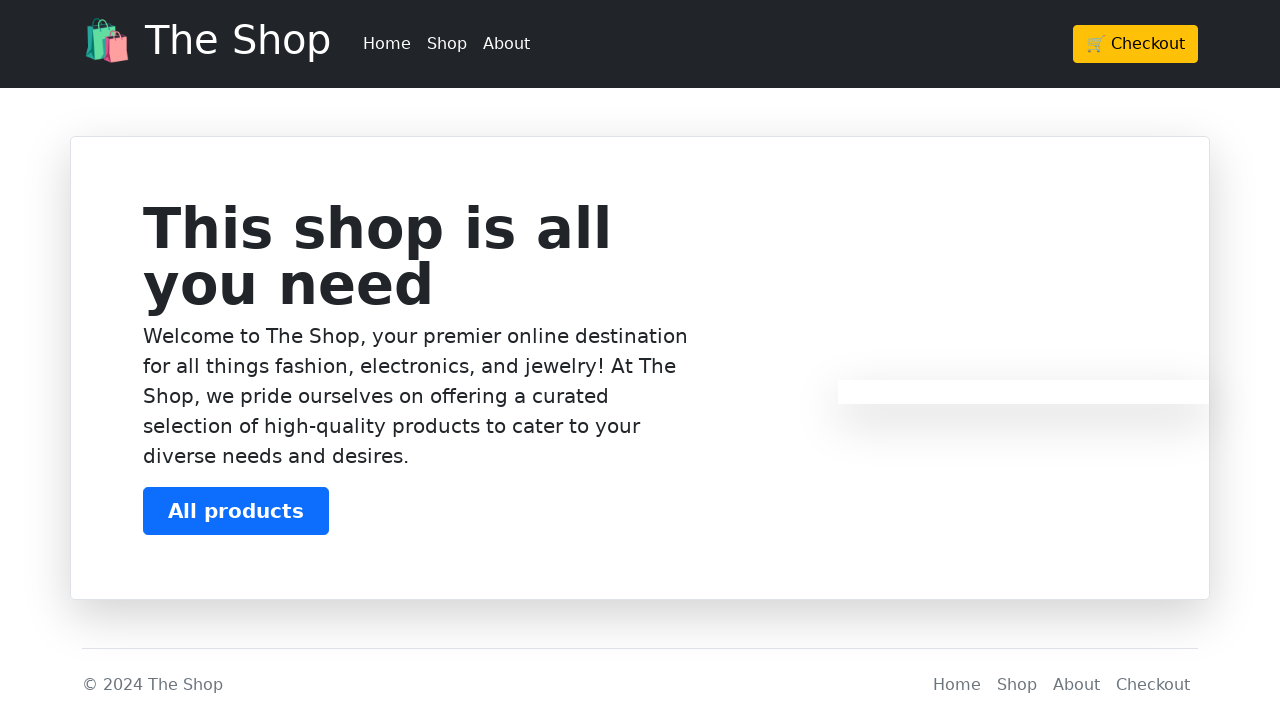

Clicked Checkout link in footer at (1076, 685) on xpath=/html/body/div[2]/footer/ul/li[3]/a
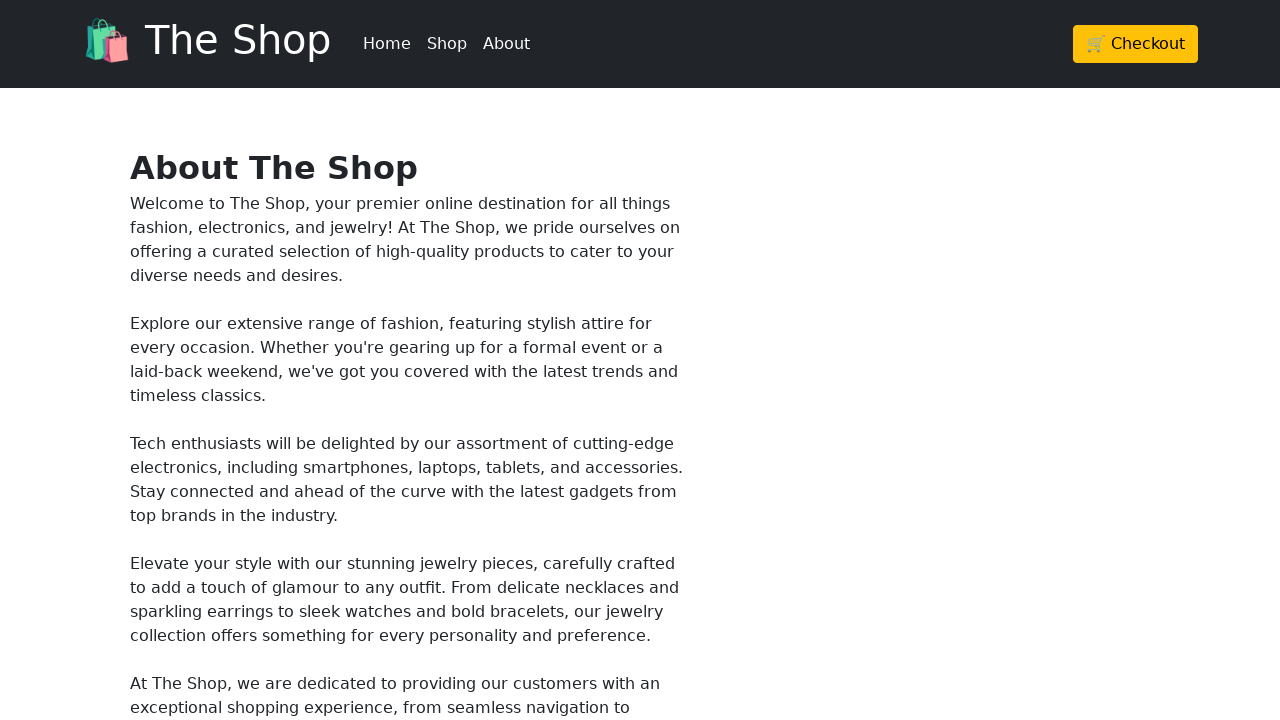

Checkout form page loaded with heading displayed
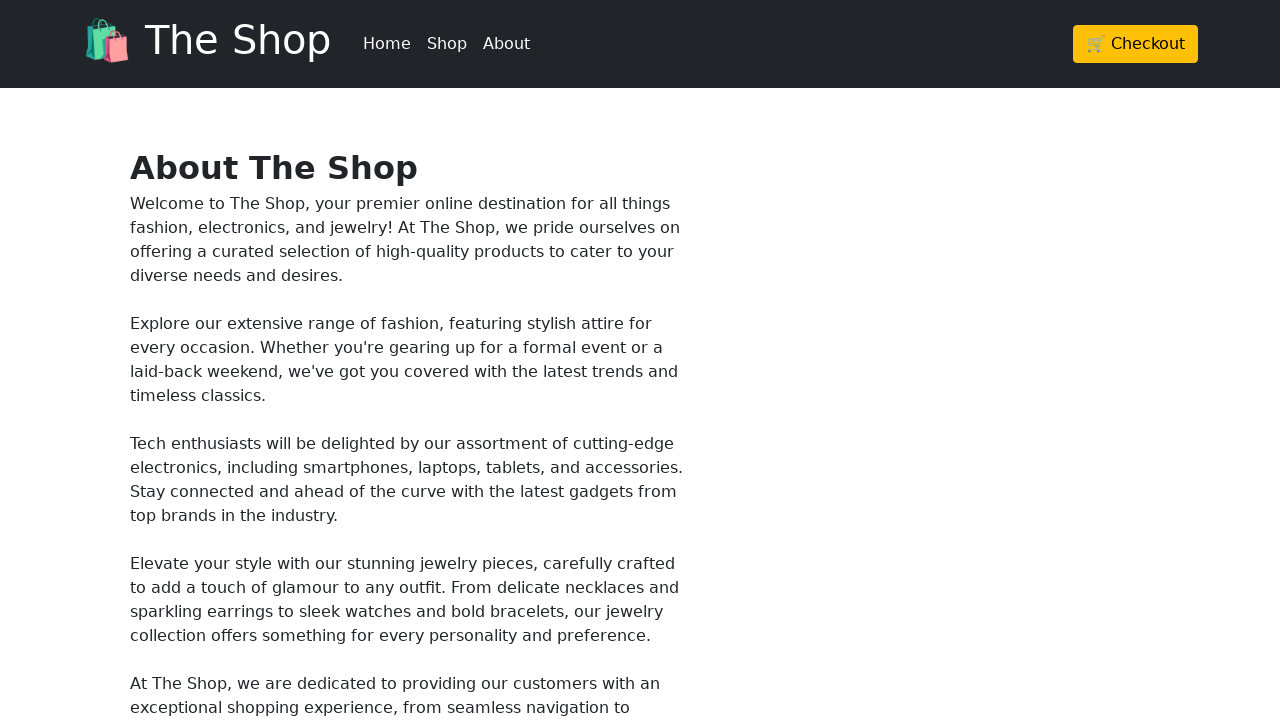

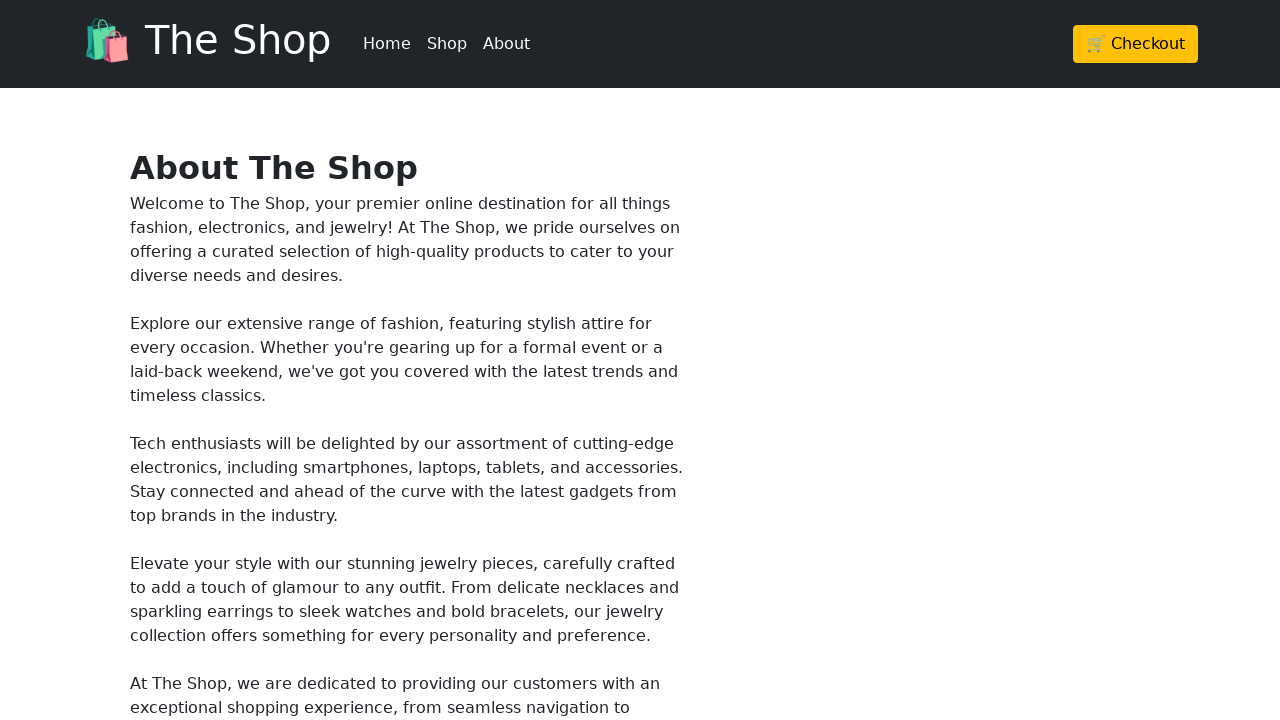